Tests a jQuery UI price range slider by dragging both the minimum and maximum slider handles to new positions

Starting URL: https://www.jqueryscript.net/demo/Price-Range-Slider-jQuery-UI/

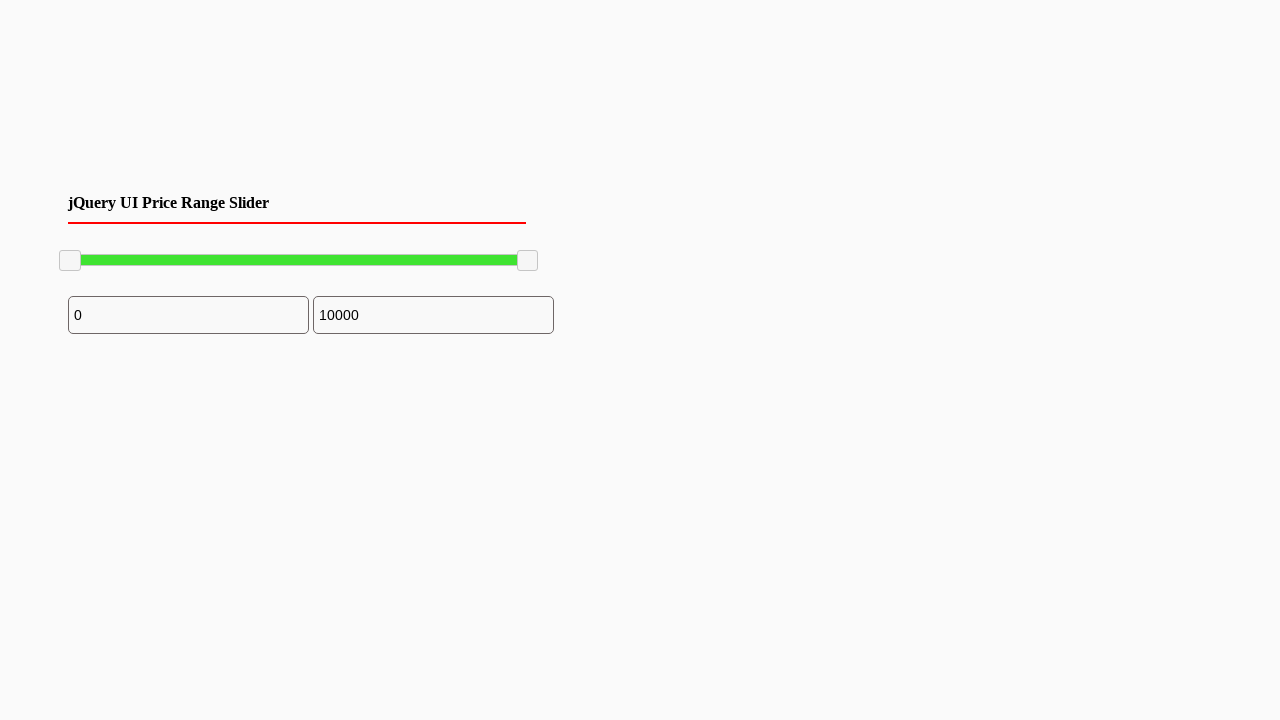

Located the minimum slider handle
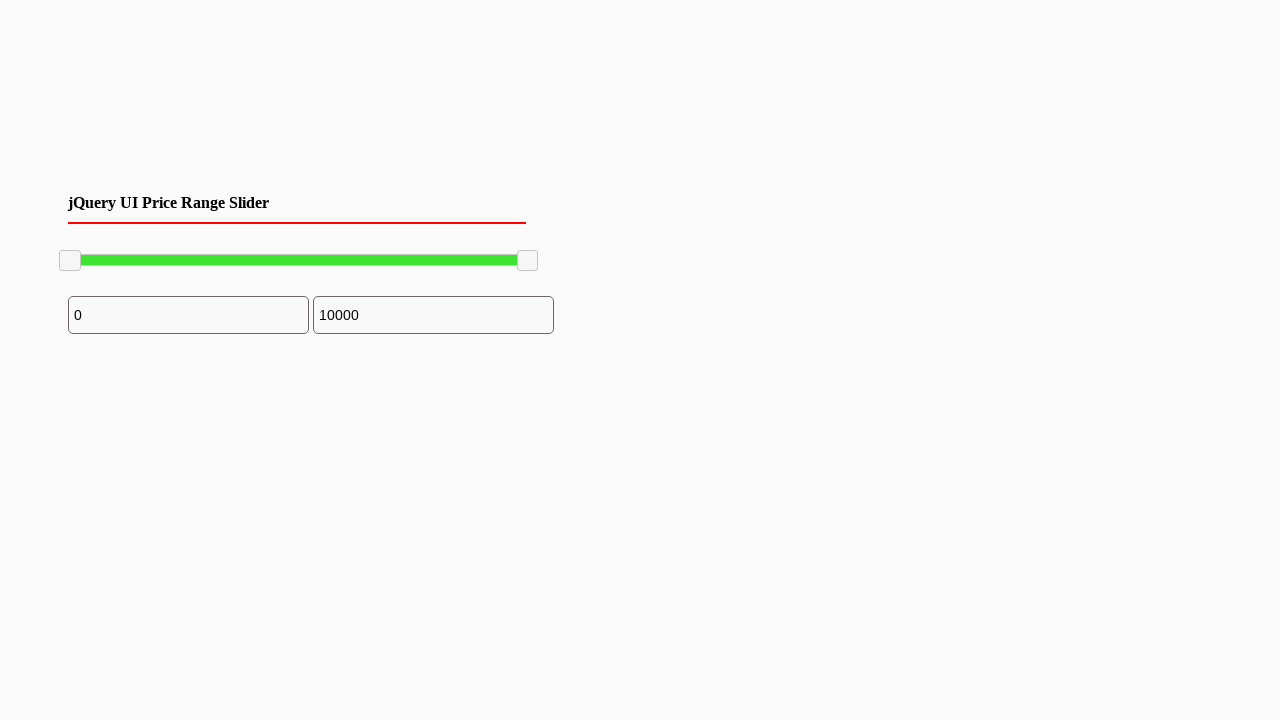

Located the maximum slider handle
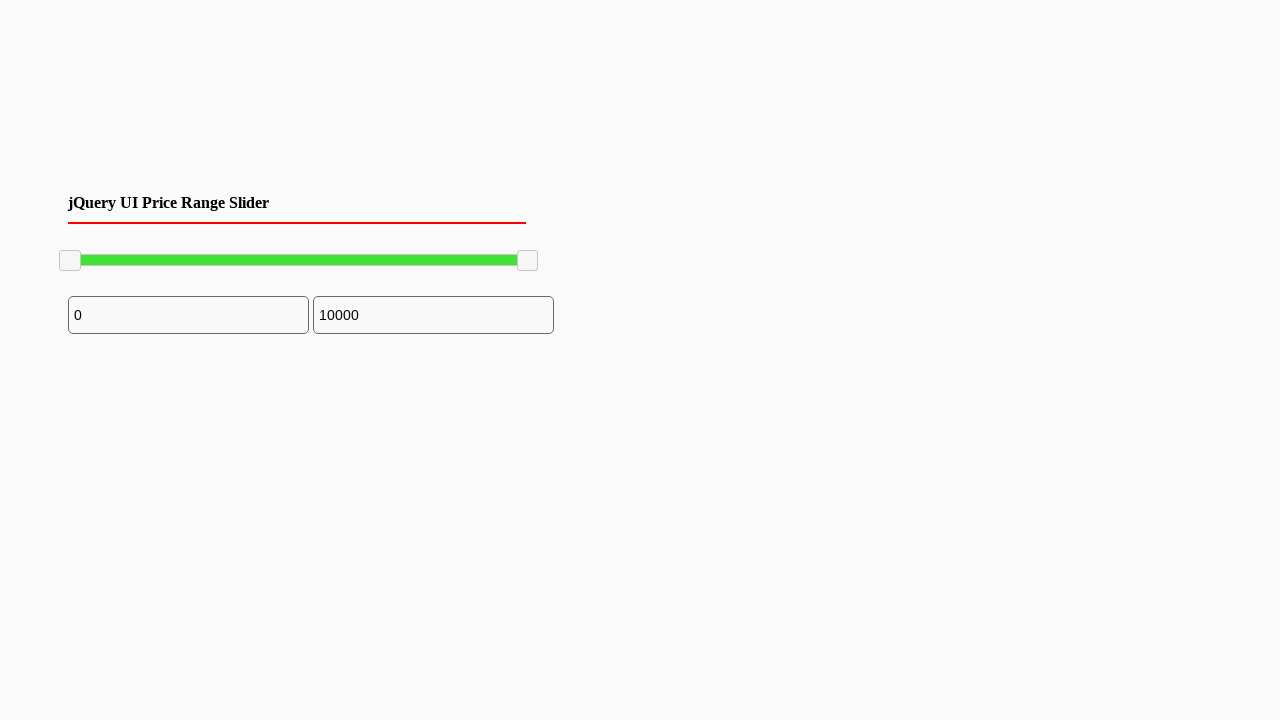

Retrieved bounding box for minimum slider handle
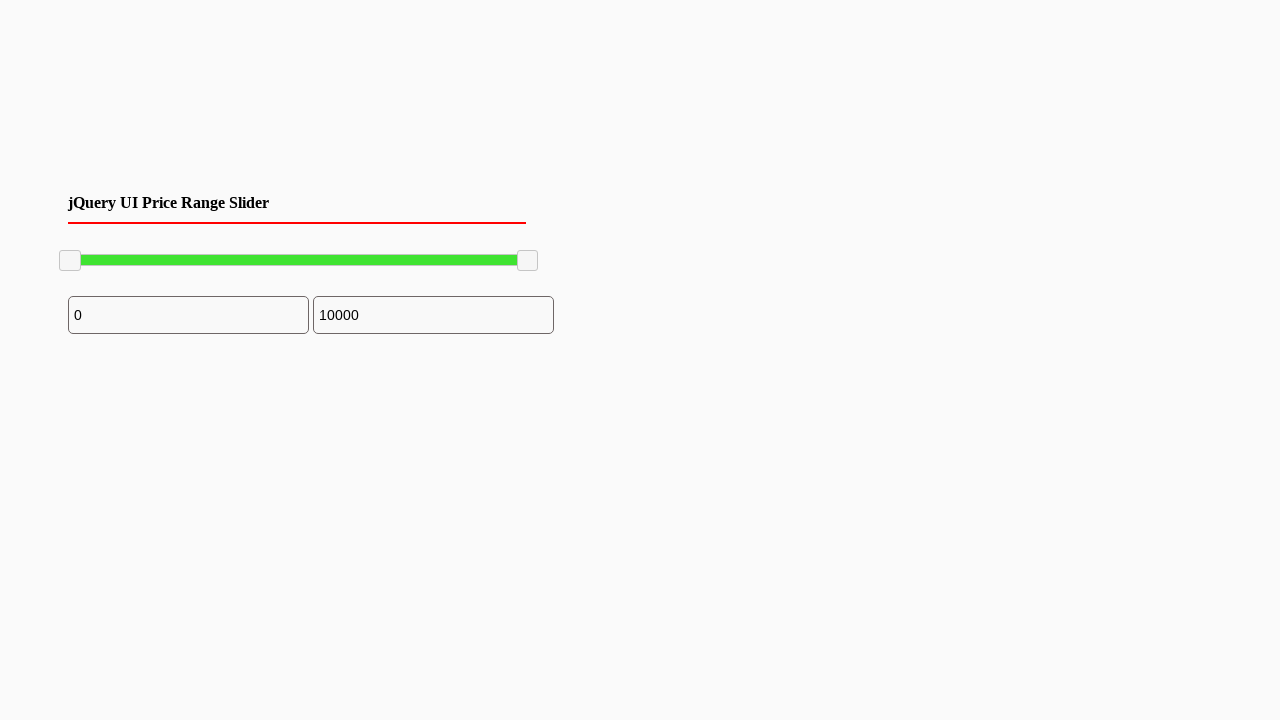

Retrieved bounding box for maximum slider handle
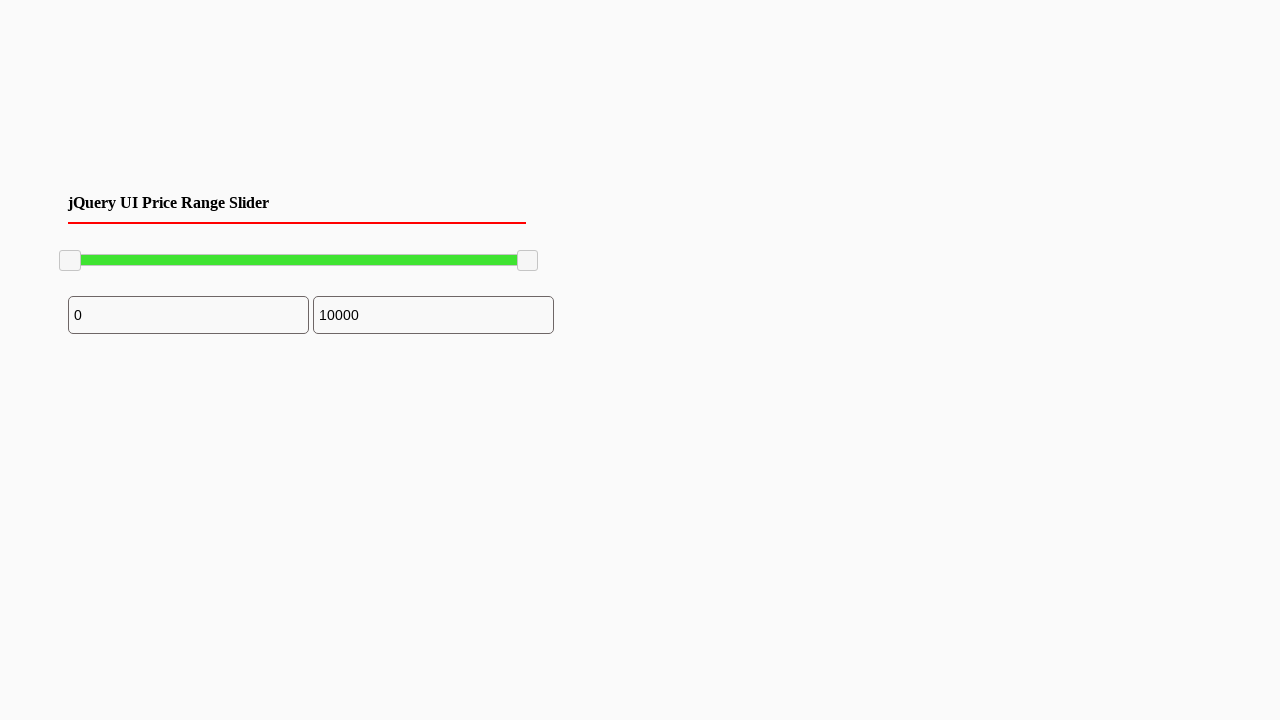

Moved mouse to minimum slider handle center position at (70, 261)
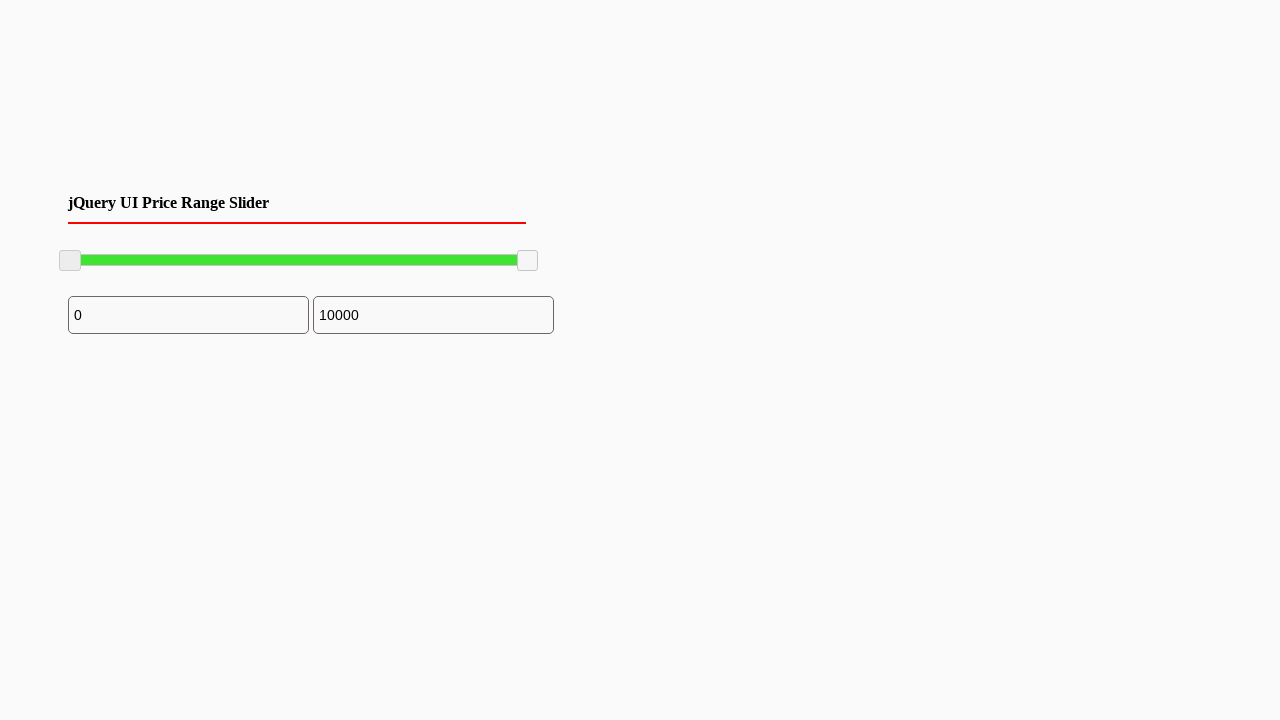

Pressed mouse button on minimum slider handle at (70, 261)
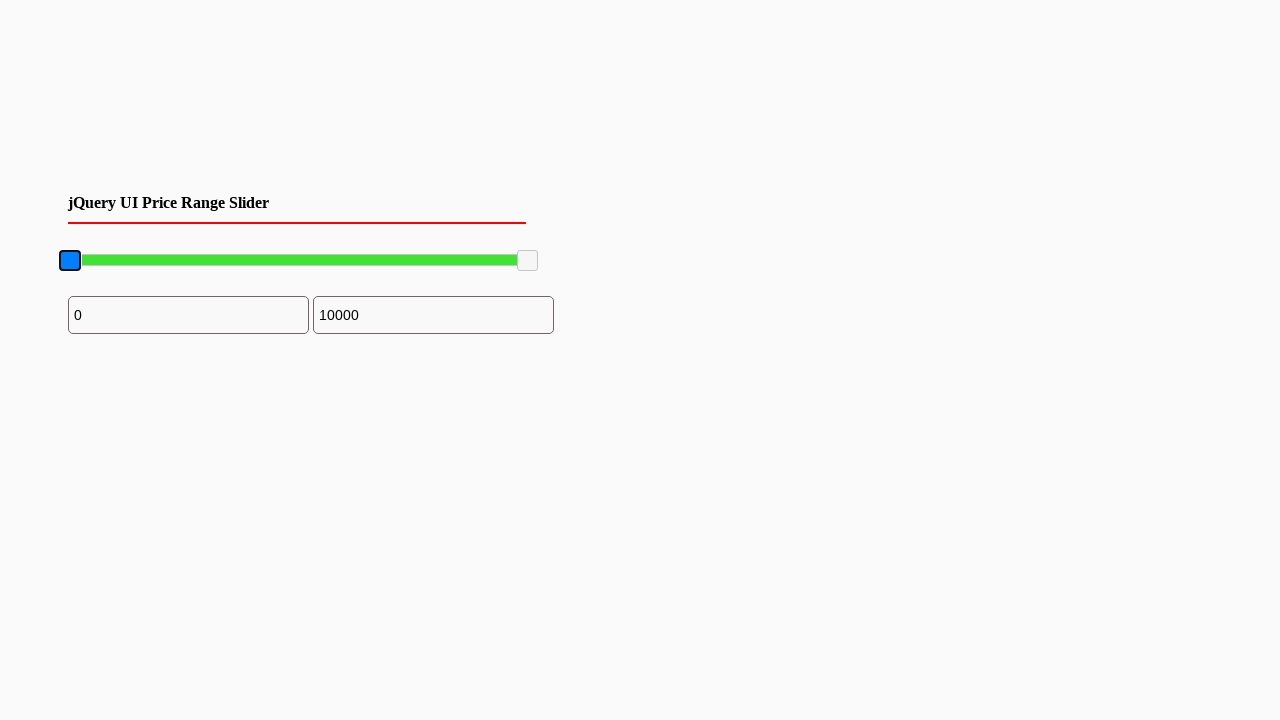

Dragged minimum slider handle 100 pixels to the right at (170, 261)
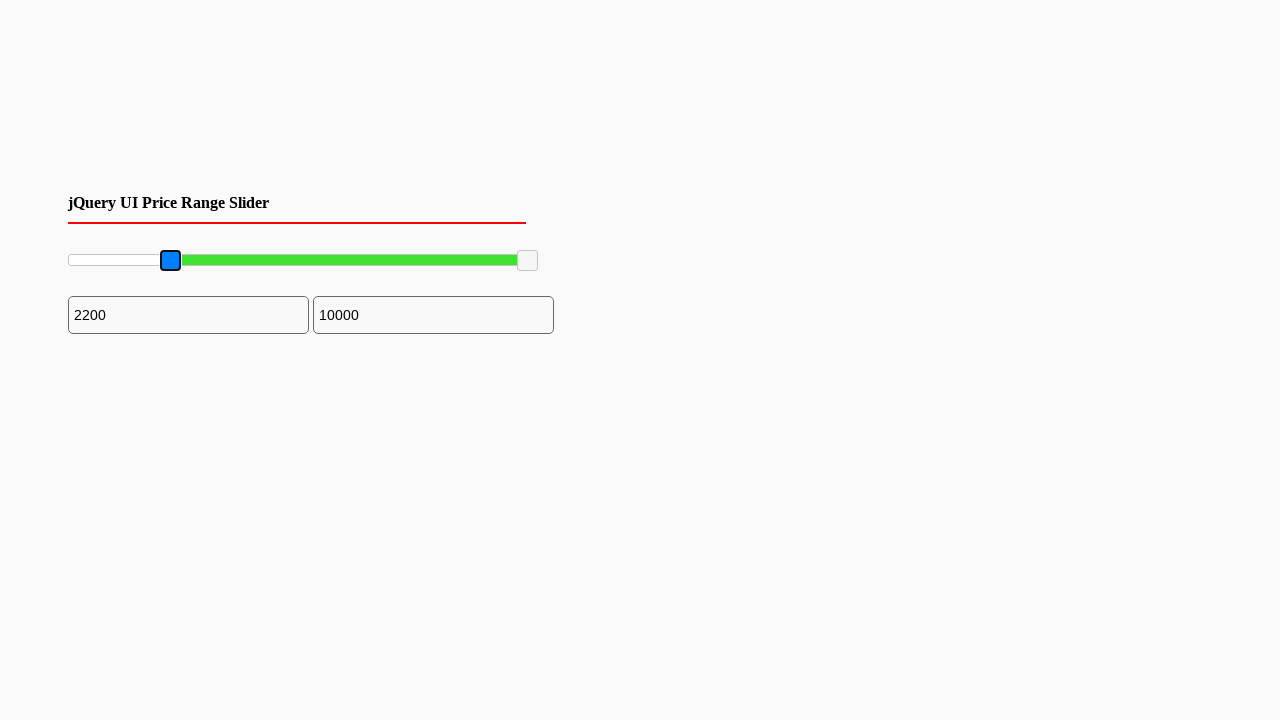

Released mouse button after dragging minimum slider at (170, 261)
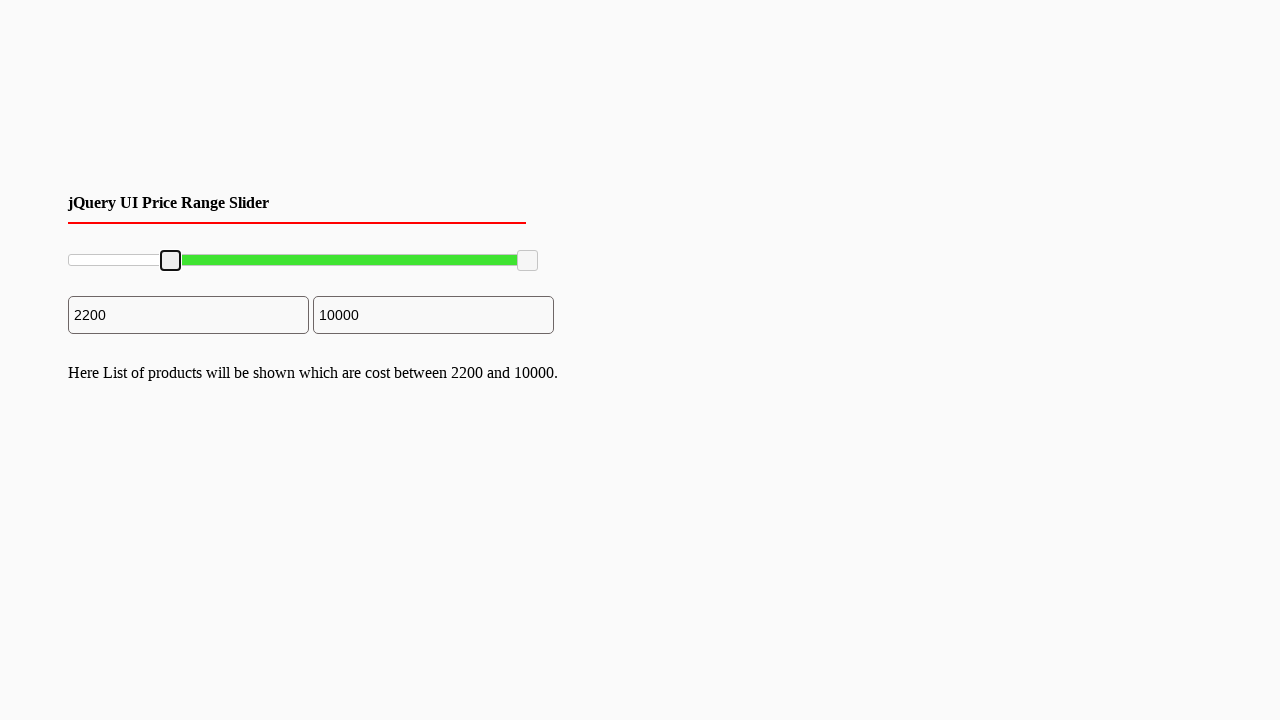

Re-retrieved bounding box for maximum slider handle after first drag
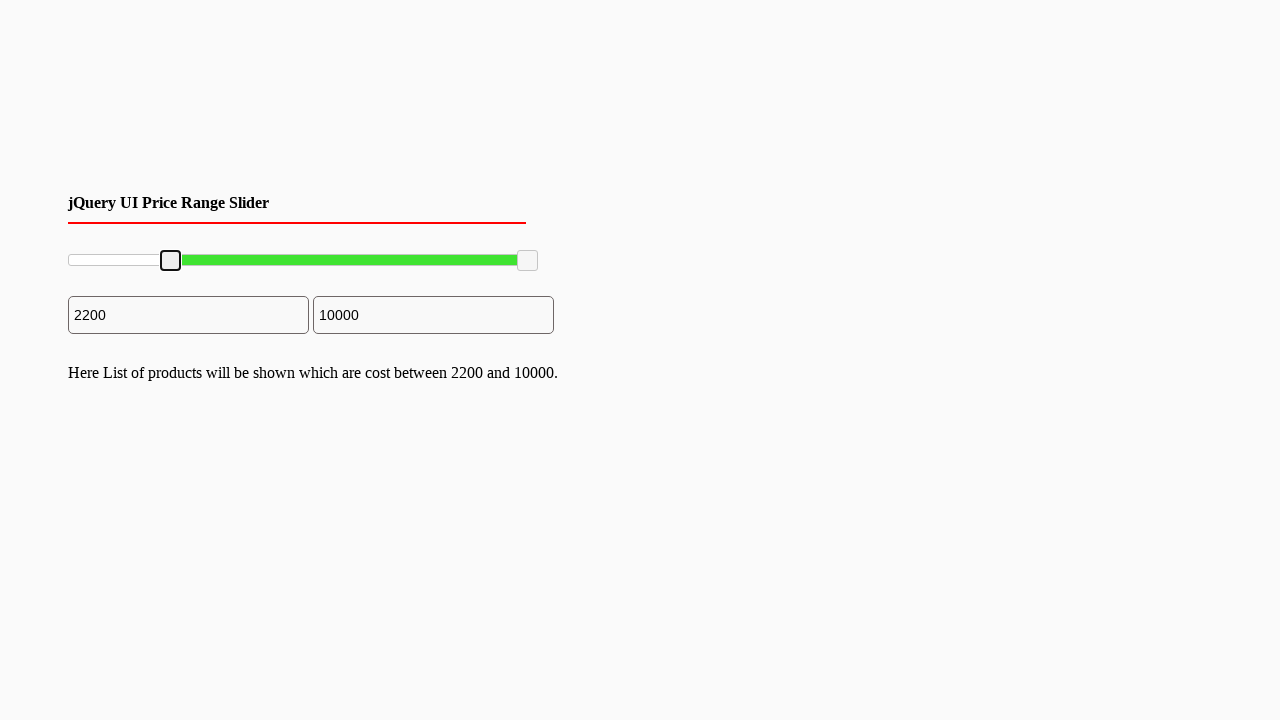

Moved mouse to maximum slider handle center position at (528, 261)
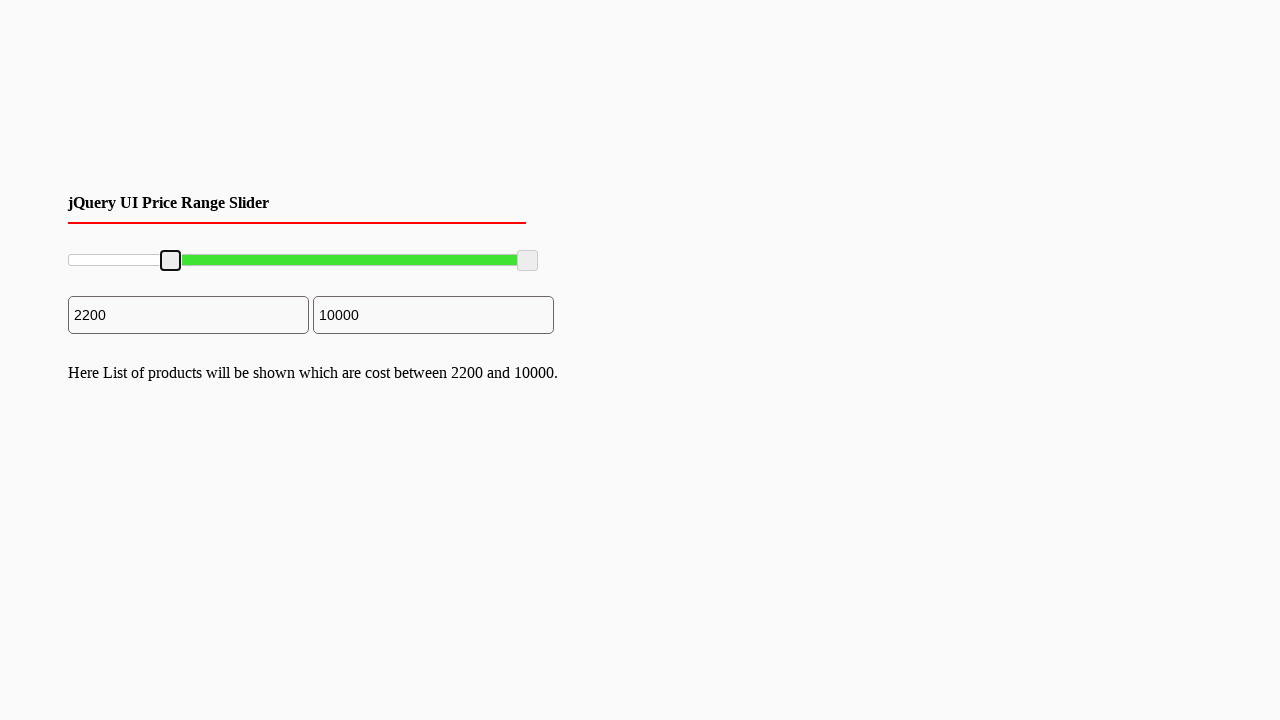

Pressed mouse button on maximum slider handle at (528, 261)
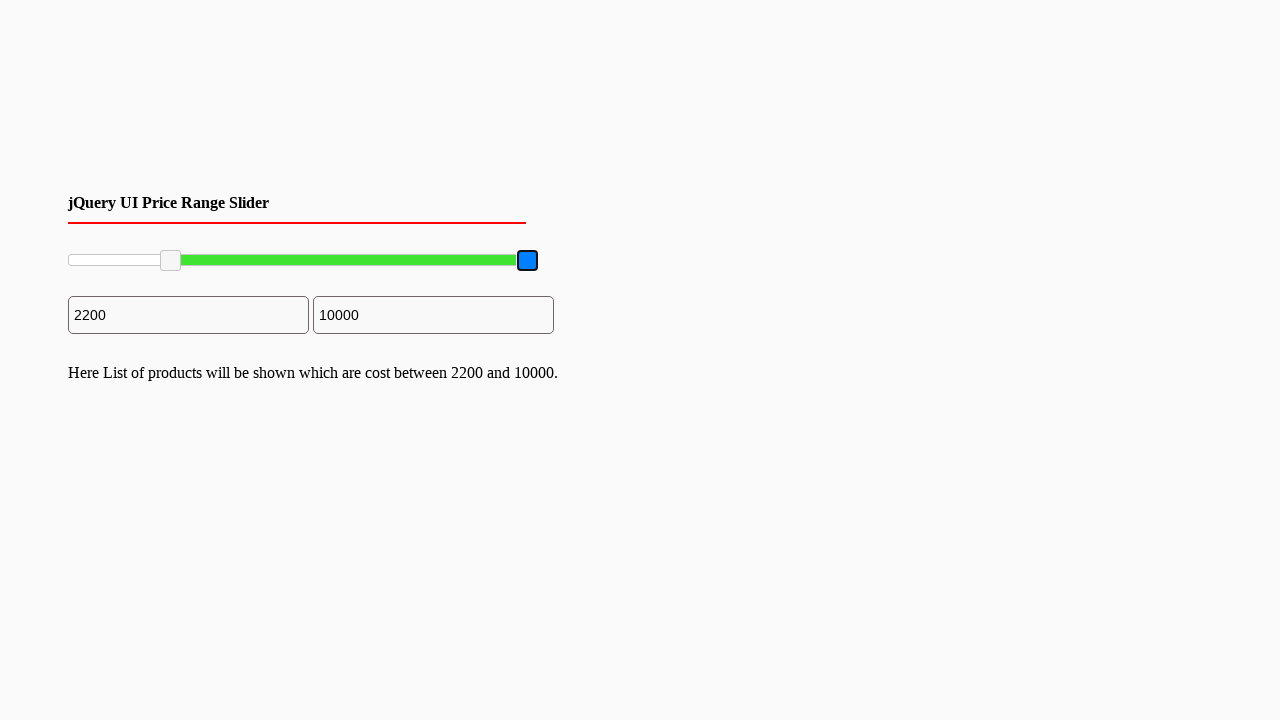

Dragged maximum slider handle 40 pixels to the left at (488, 261)
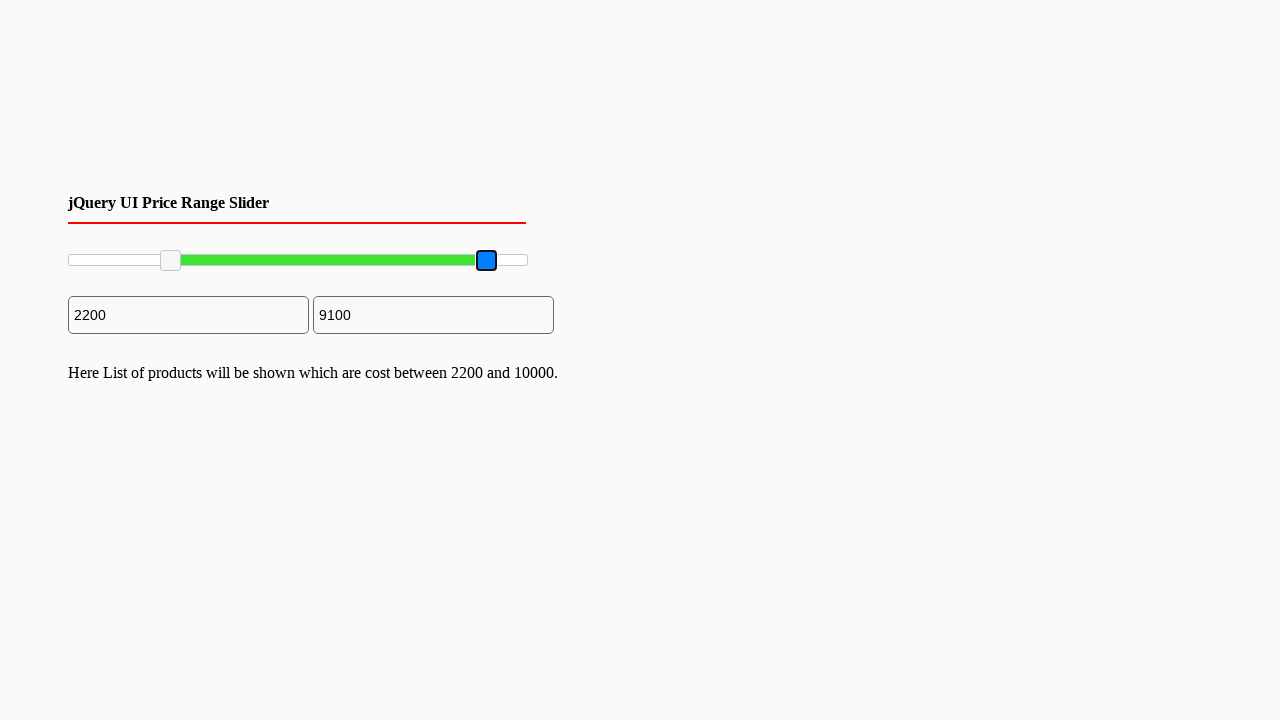

Released mouse button after dragging maximum slider at (488, 261)
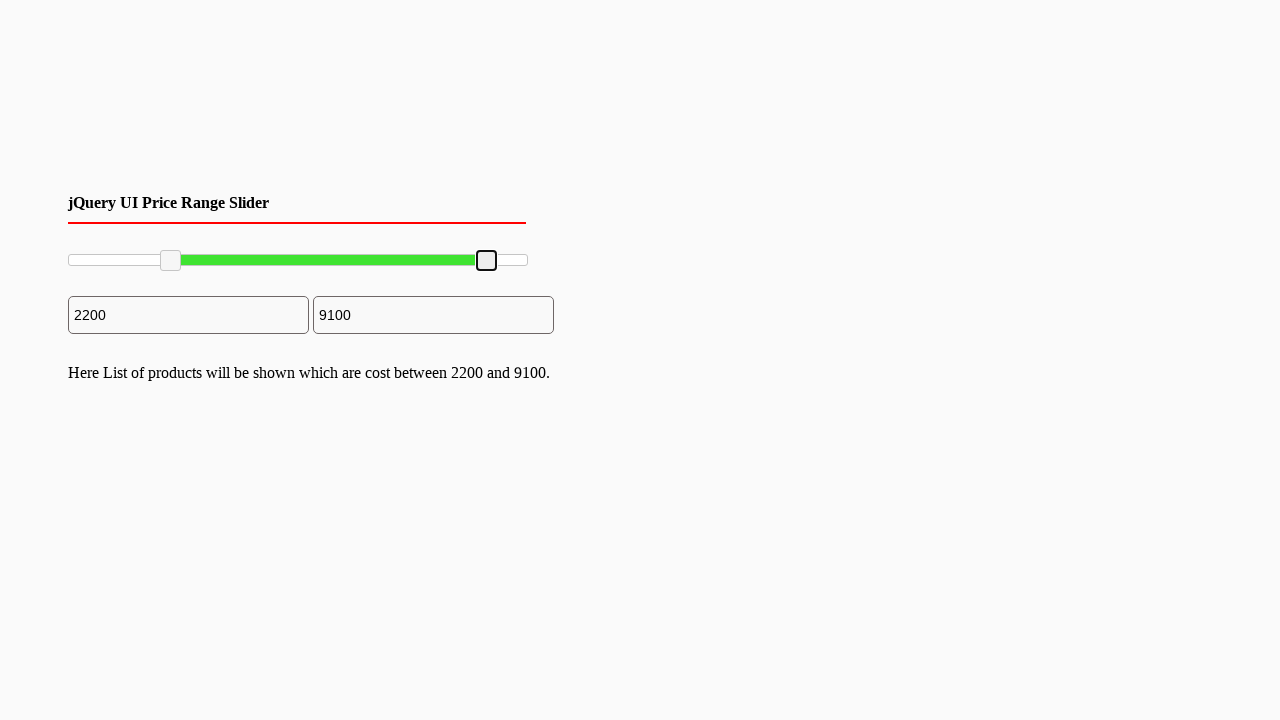

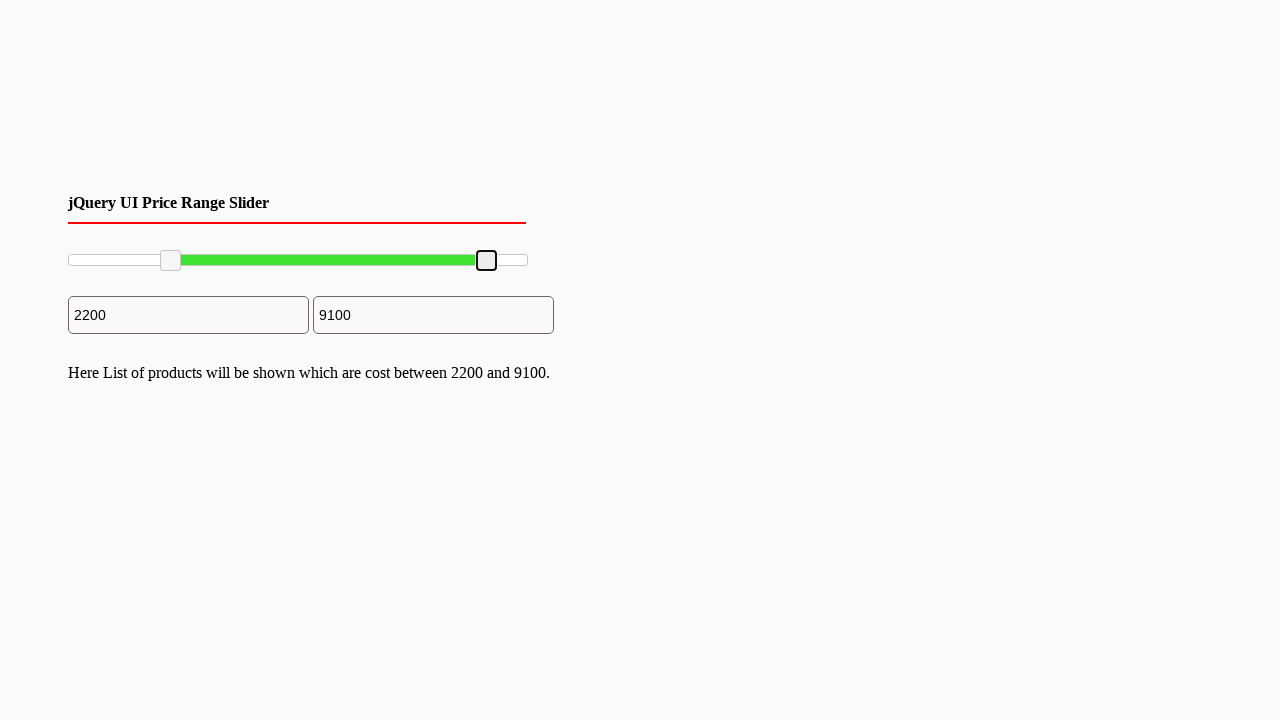